Tests the search functionality on Nykaa website by entering "Face Masks" in the search input field

Starting URL: https://www.nykaa.com/

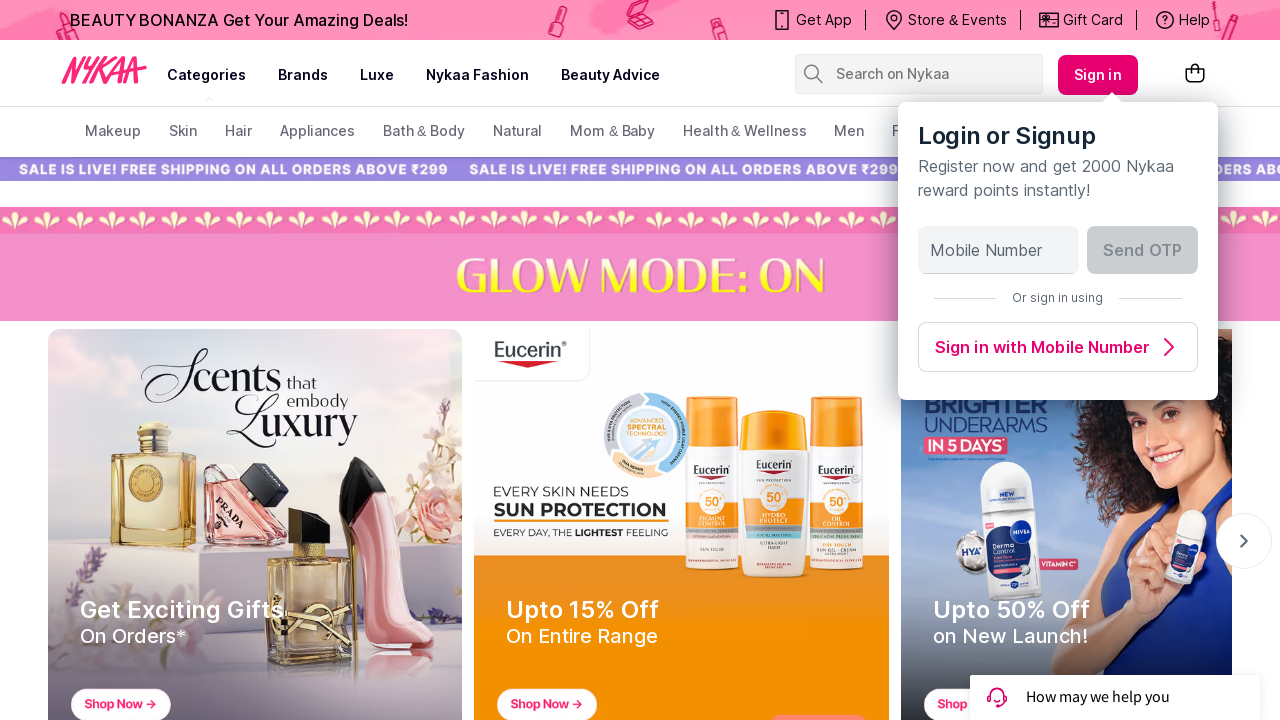

Filled search input field with 'Face Masks' on input.css-1upamjb
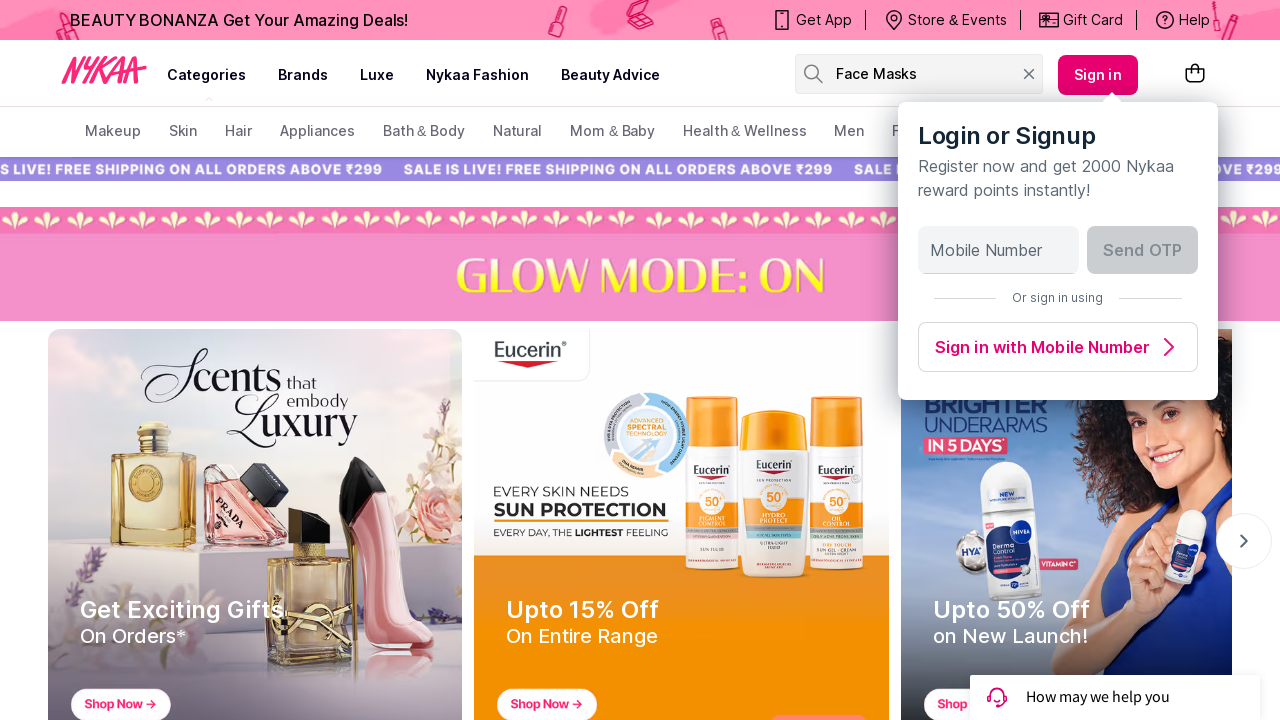

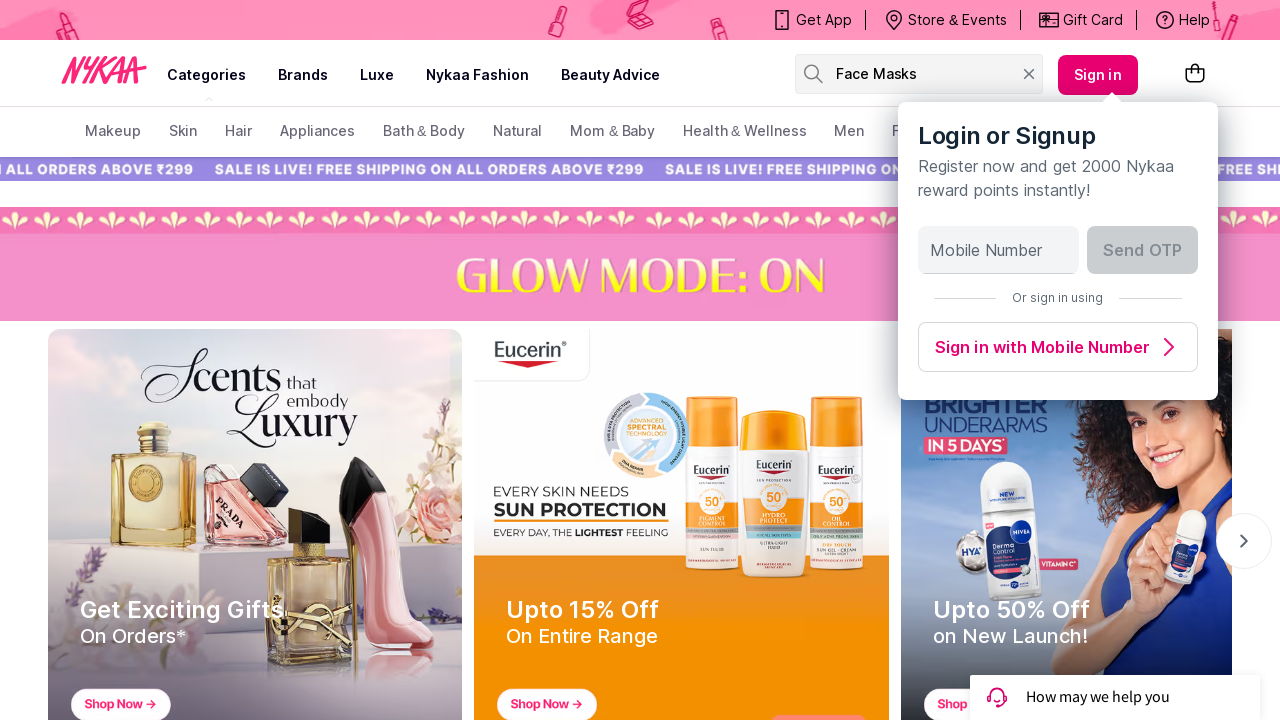